Tests A/B test opt-out by visiting the split test page, verifying an A/B variant is shown, adding an Optimizely opt-out cookie, refreshing the page, and verifying the opt-out state is active.

Starting URL: http://the-internet.herokuapp.com/abtest

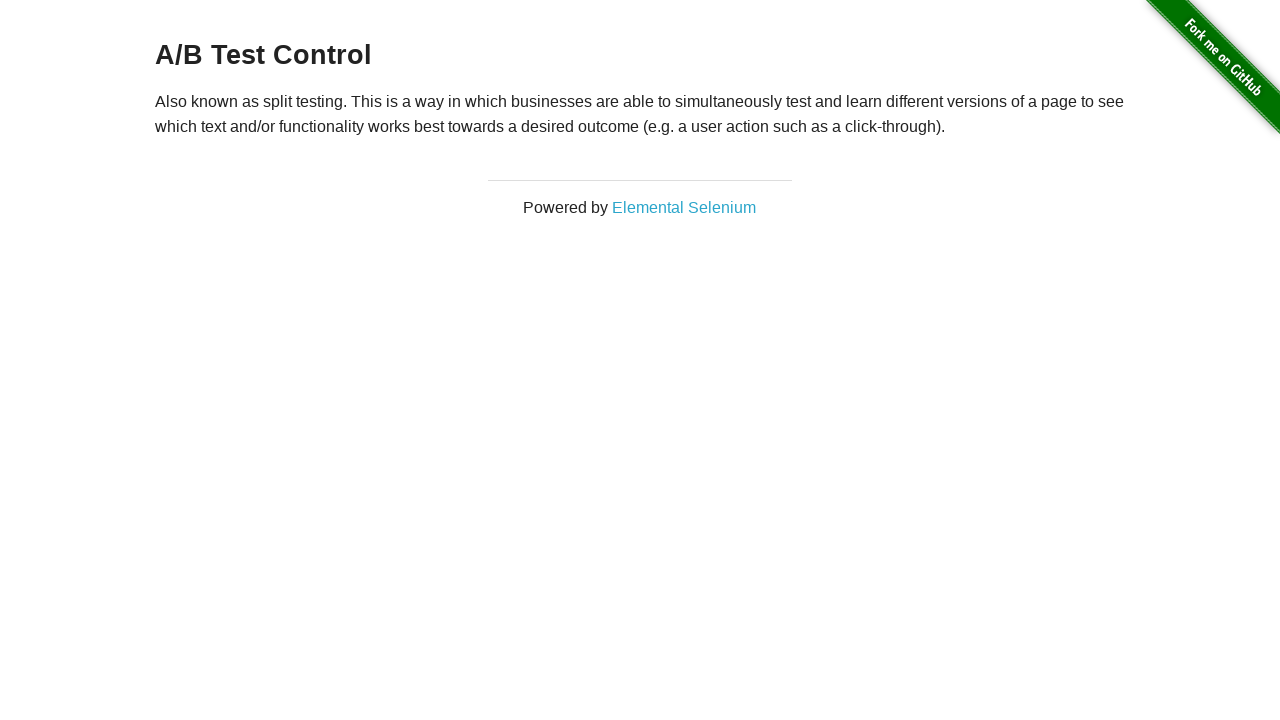

Retrieved heading text to verify A/B test variant is active
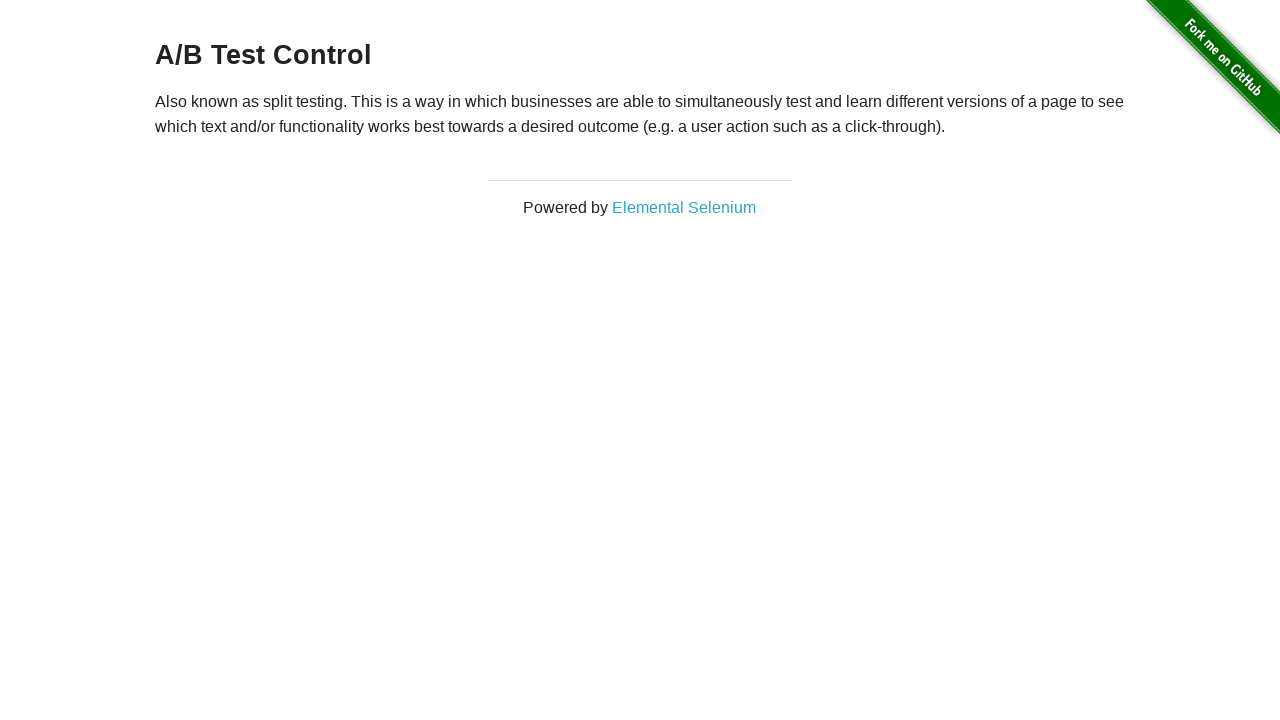

Verified A/B test variant is active: 'A/B Test Control'
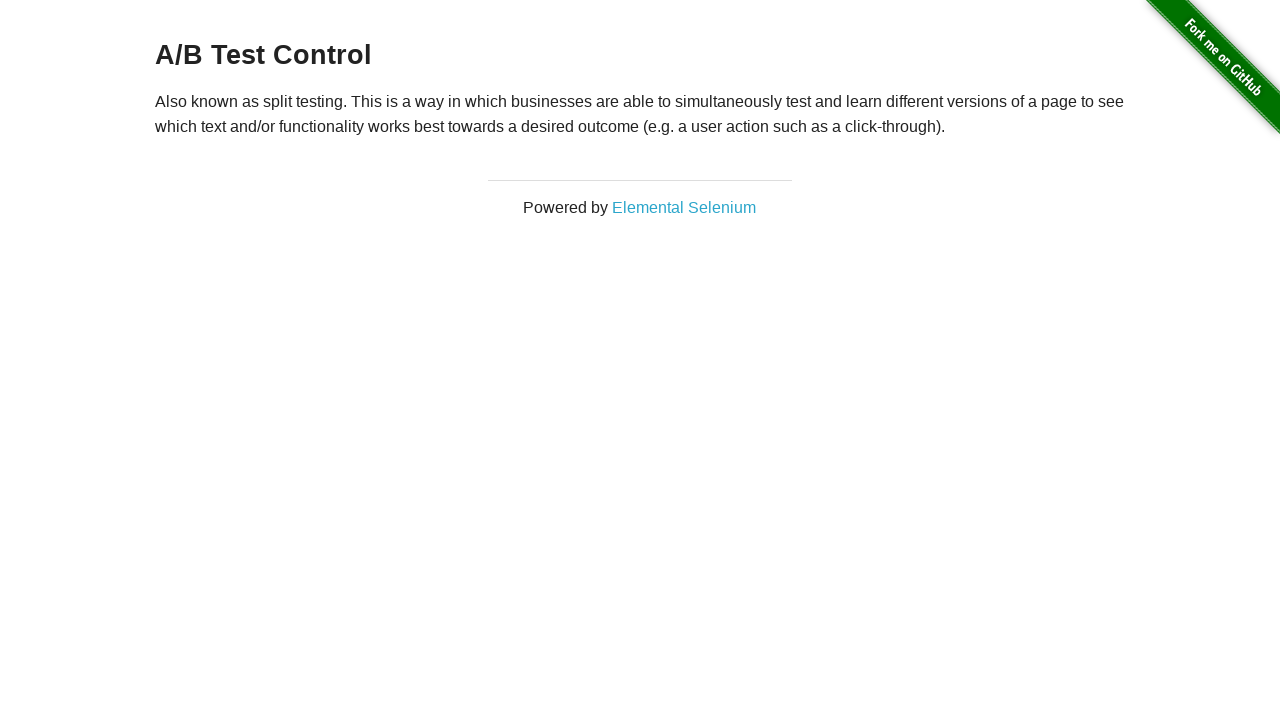

Added Optimizely opt-out cookie
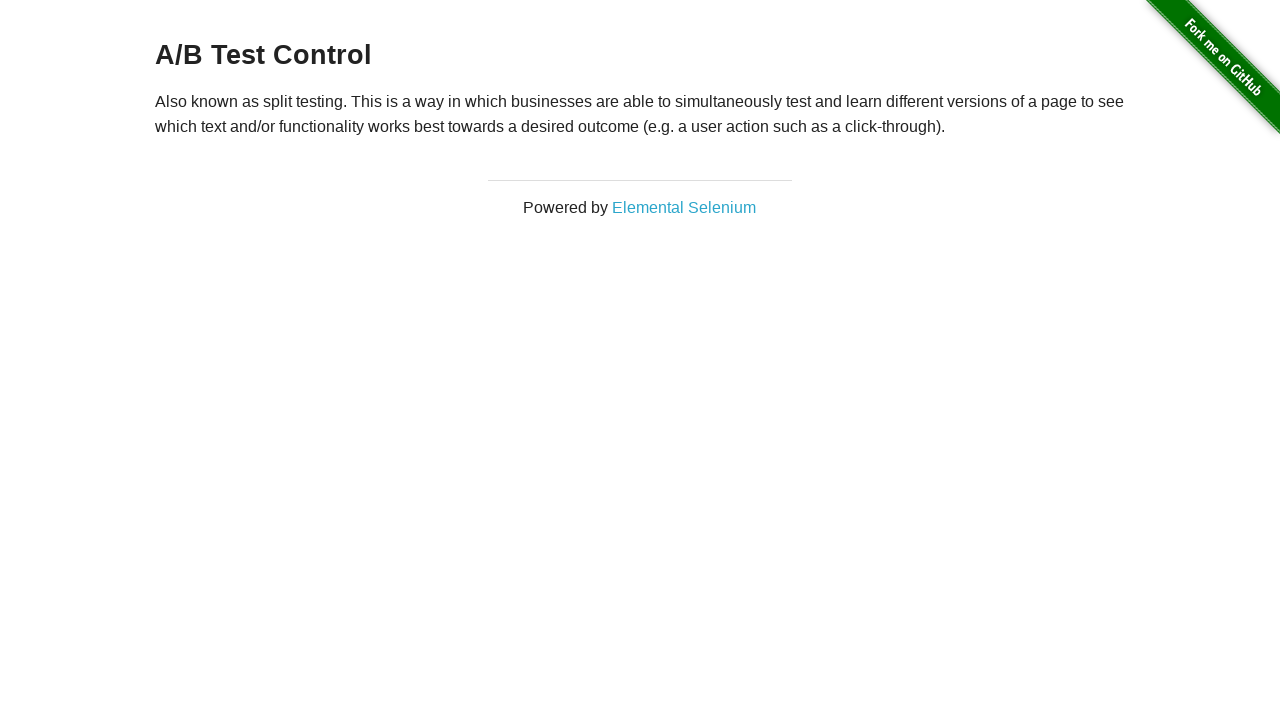

Refreshed the page after adding opt-out cookie
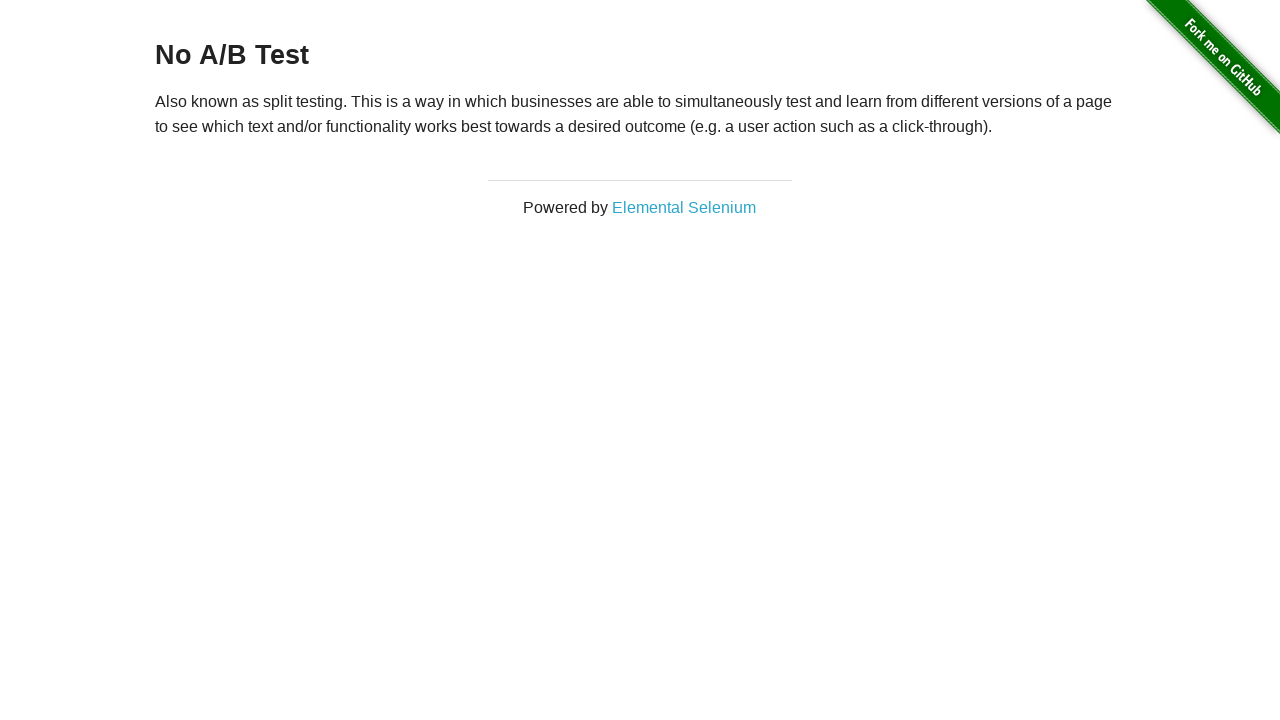

Retrieved heading text to verify opt-out state
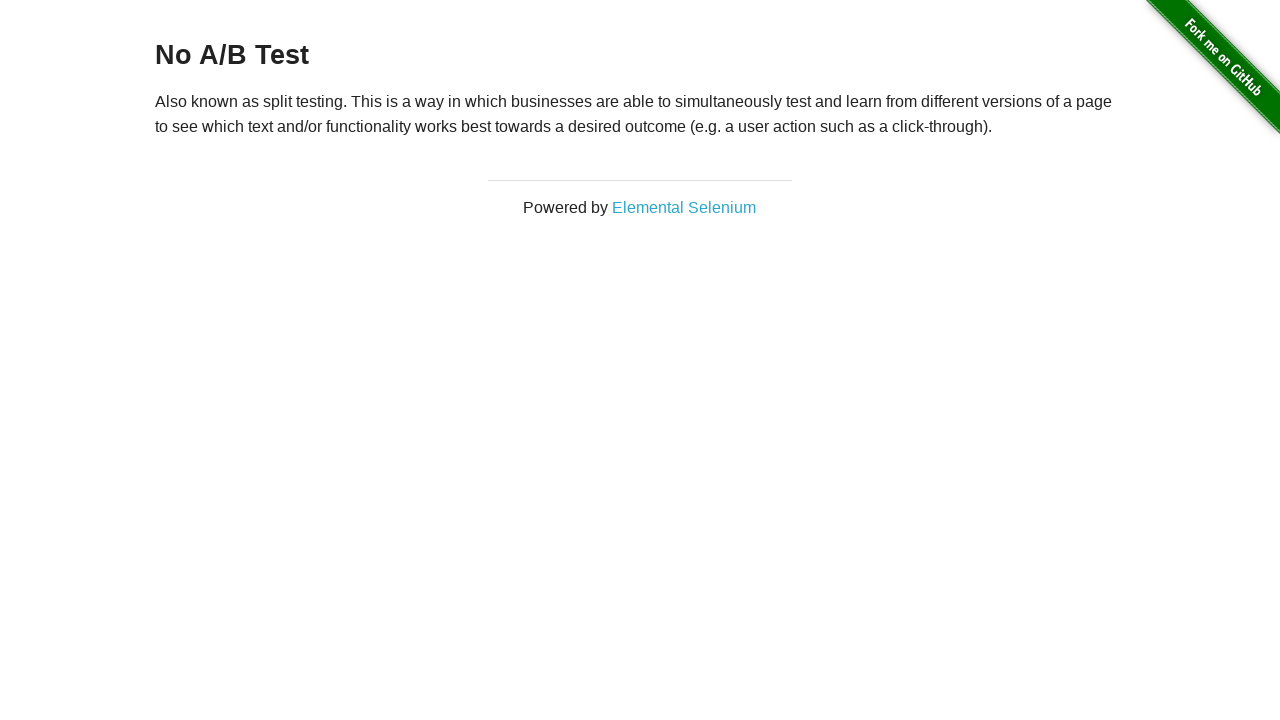

Verified opt-out is active: heading shows 'No A/B Test'
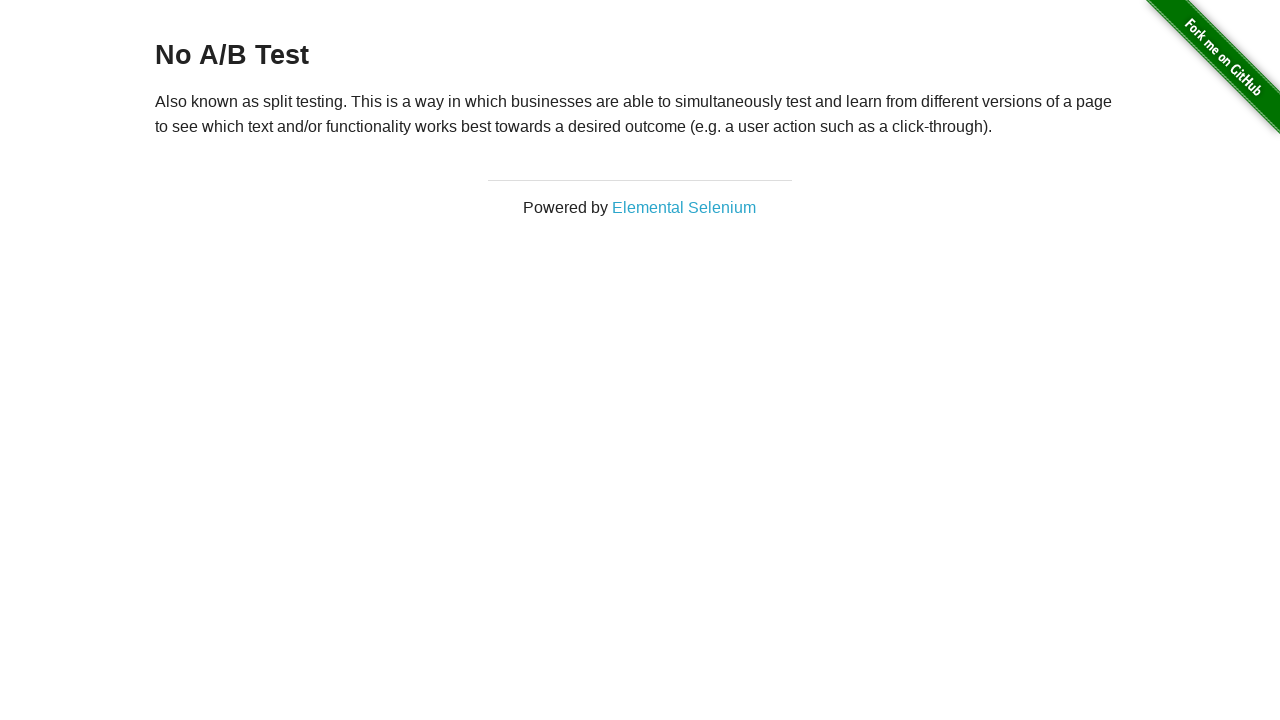

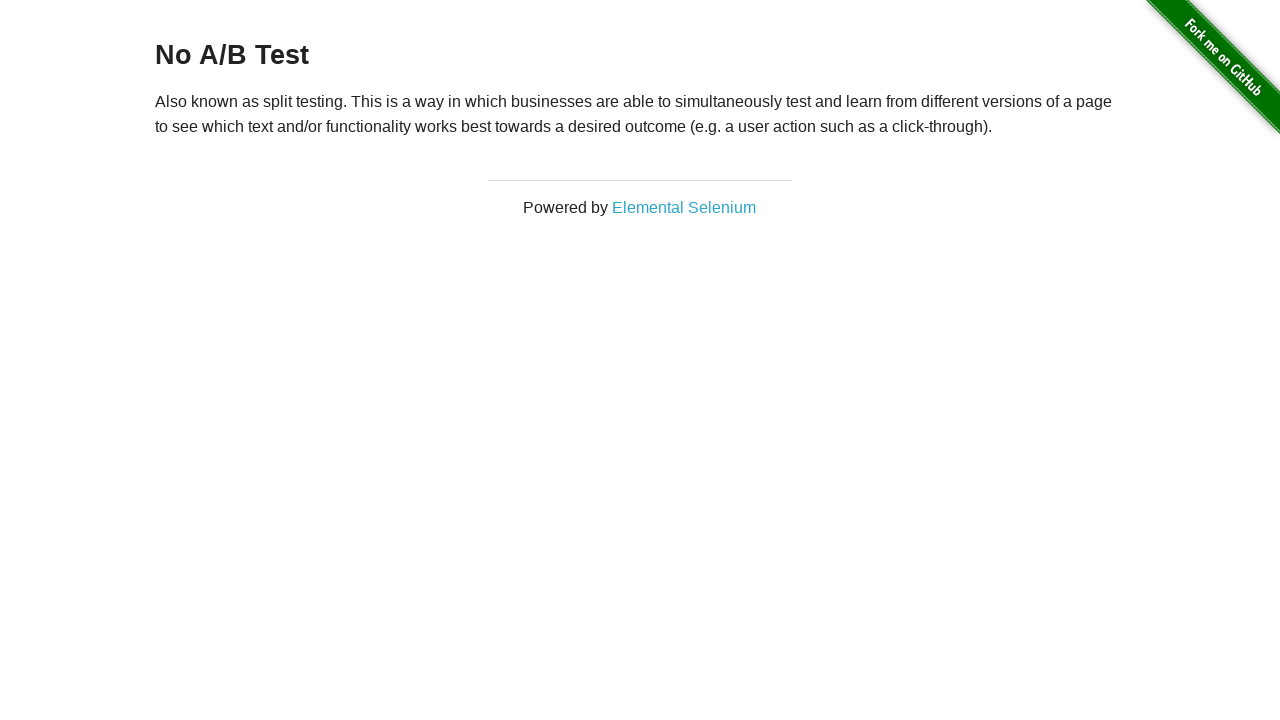